Tests date picker functionality by clearing the existing date and entering a new date 10 days from today

Starting URL: https://demoqa.com/date-picker

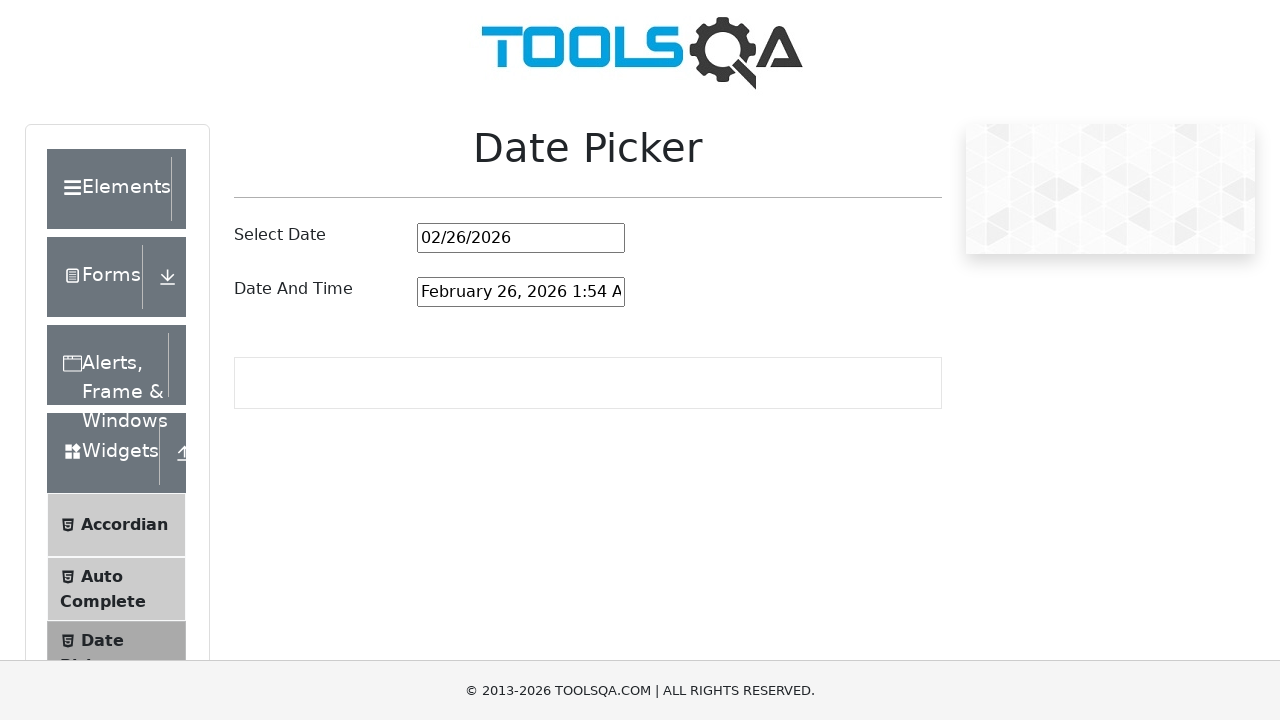

Calculated date 10 days from today
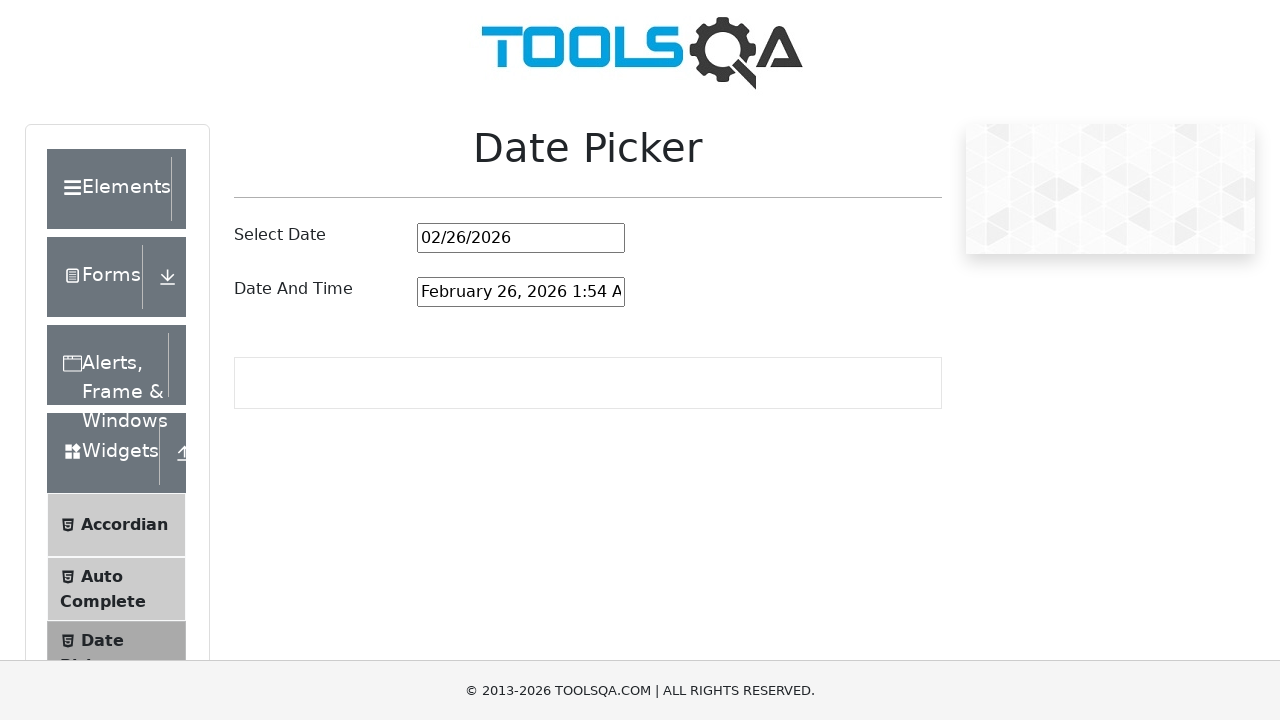

Clicked on date picker input field at (521, 238) on #datePickerMonthYearInput
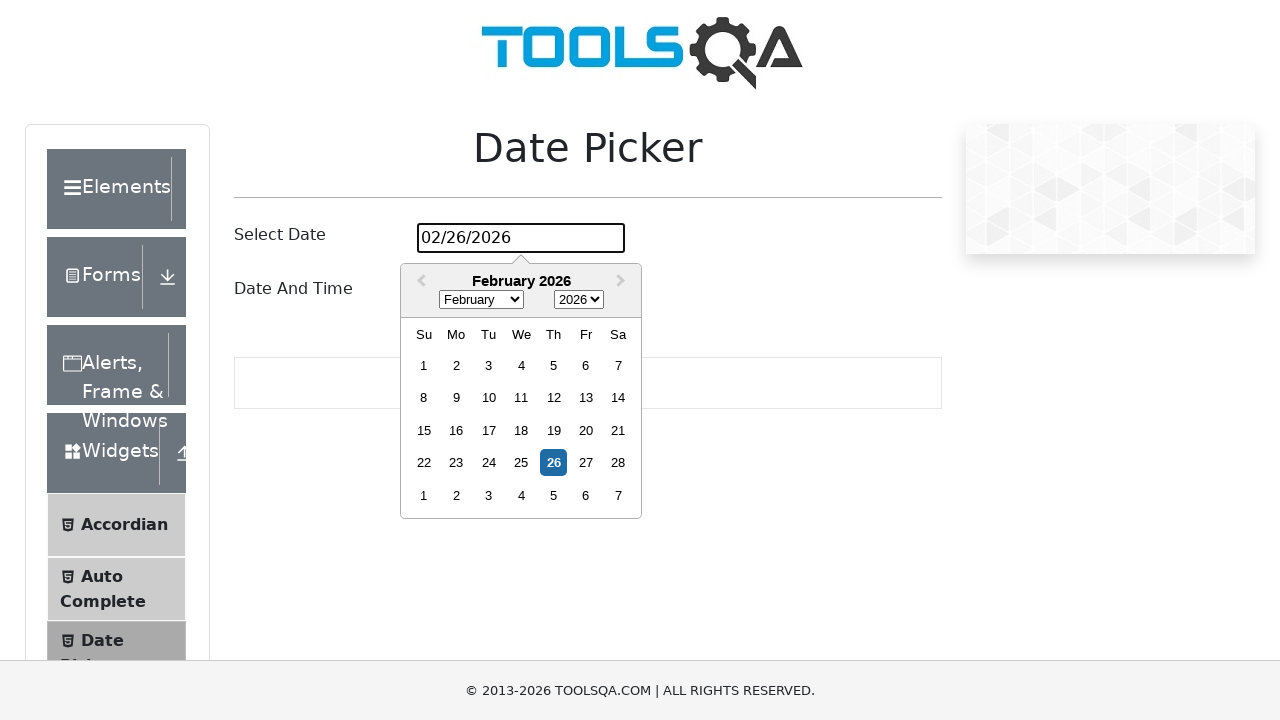

Selected all text in date picker field on #datePickerMonthYearInput
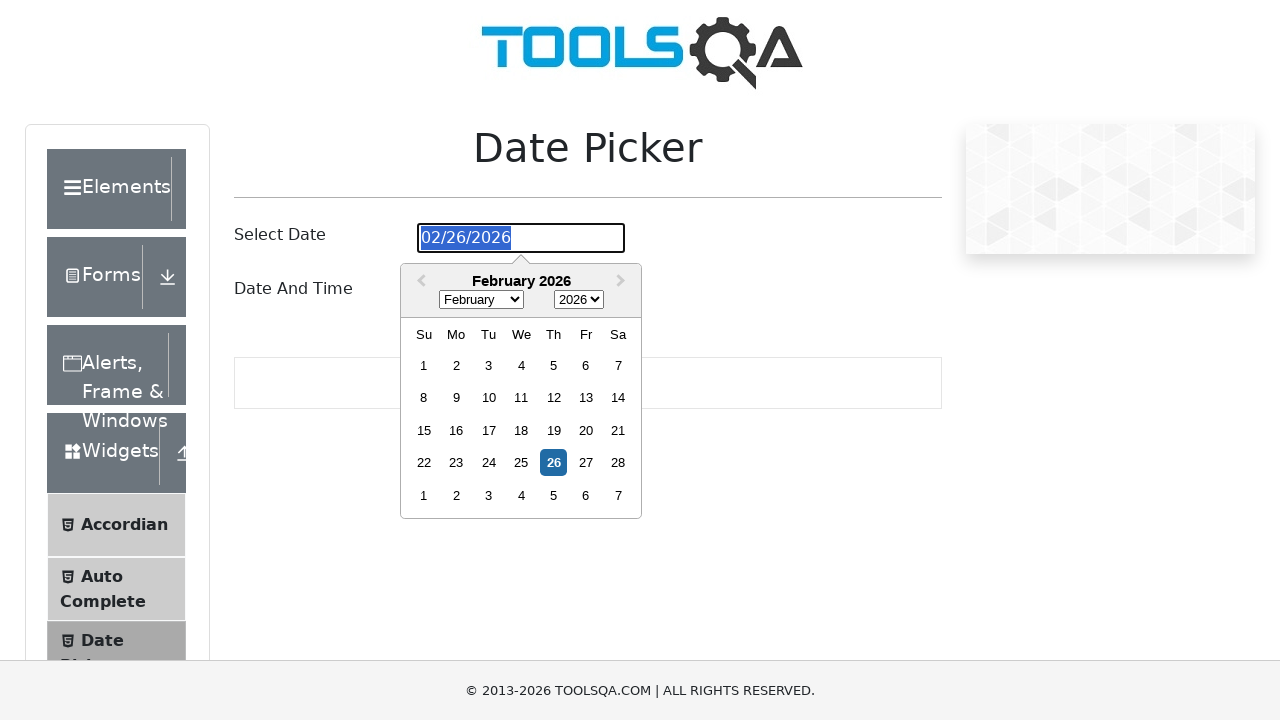

Entered new date 03/08/2026 in date picker on #datePickerMonthYearInput
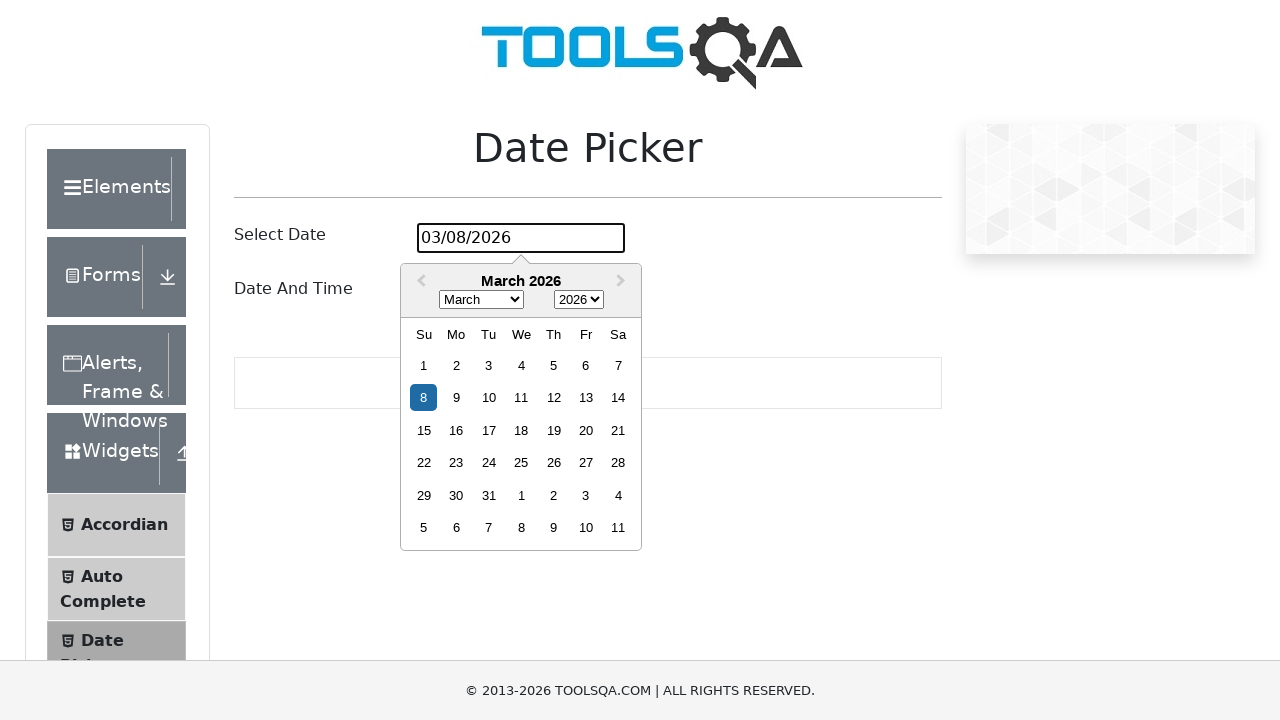

Pressed Enter to confirm date selection on #datePickerMonthYearInput
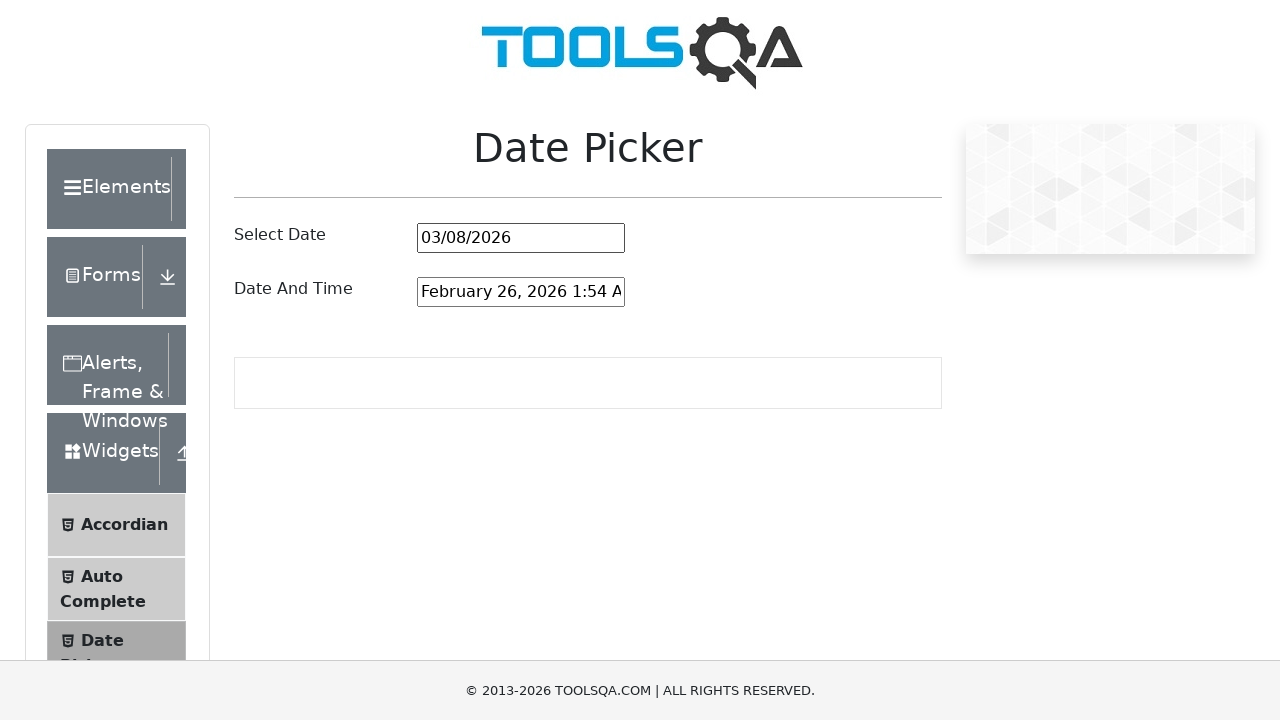

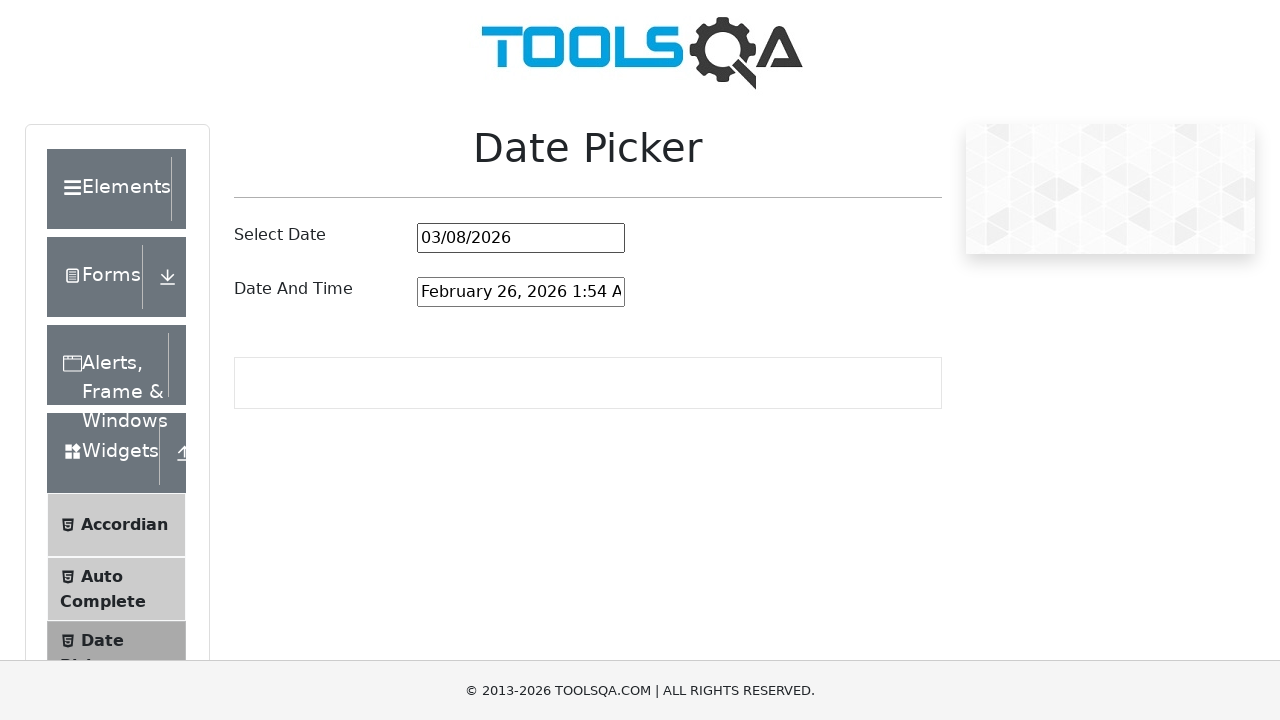